Tests dynamic controls by interacting with checkboxes and buttons that appear/disappear and enable/disable form fields dynamically

Starting URL: https://the-internet.herokuapp.com/

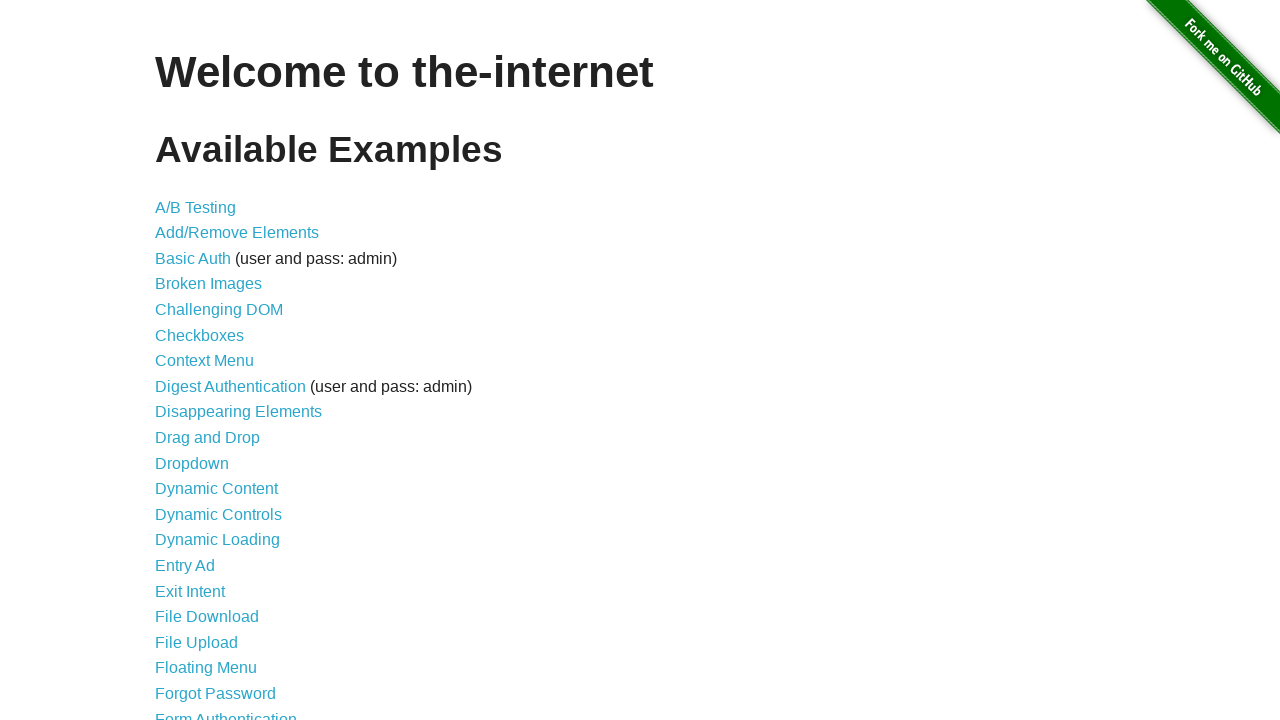

Clicked on Dynamic Controls link at (218, 514) on text=Dynamic Controls
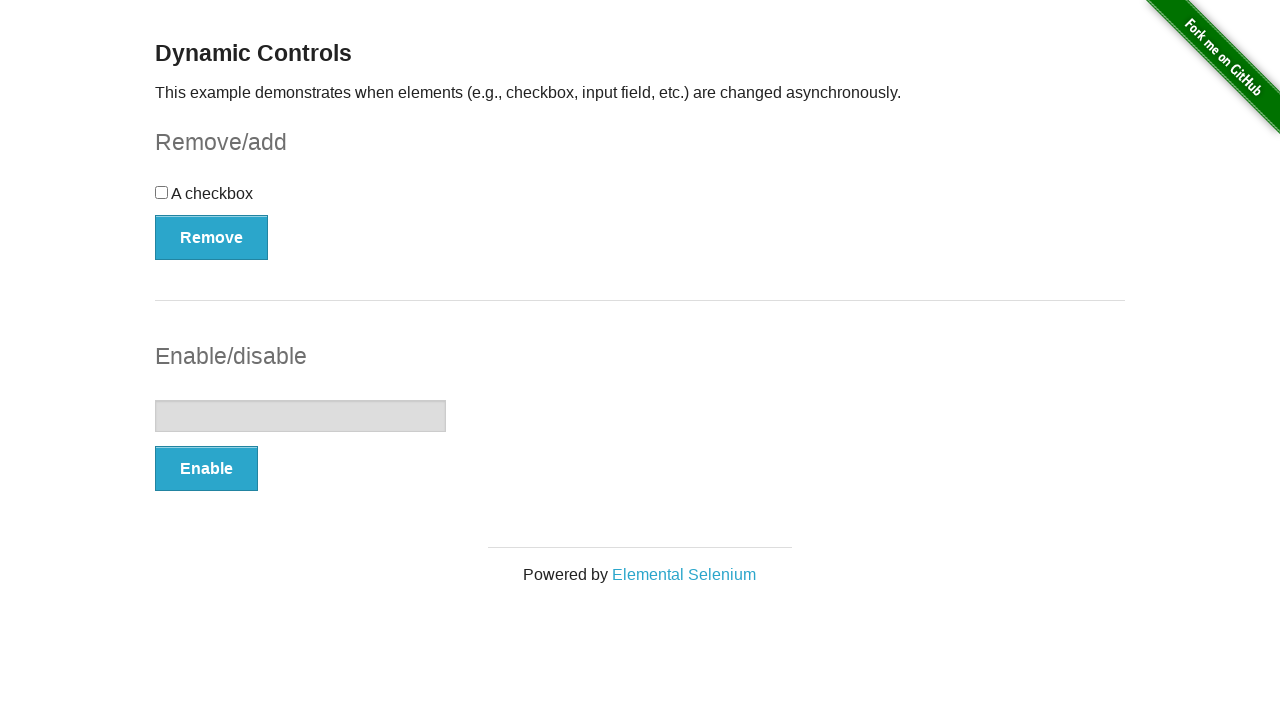

Clicked the checkbox at (162, 192) on #checkbox > input[type=checkbox]
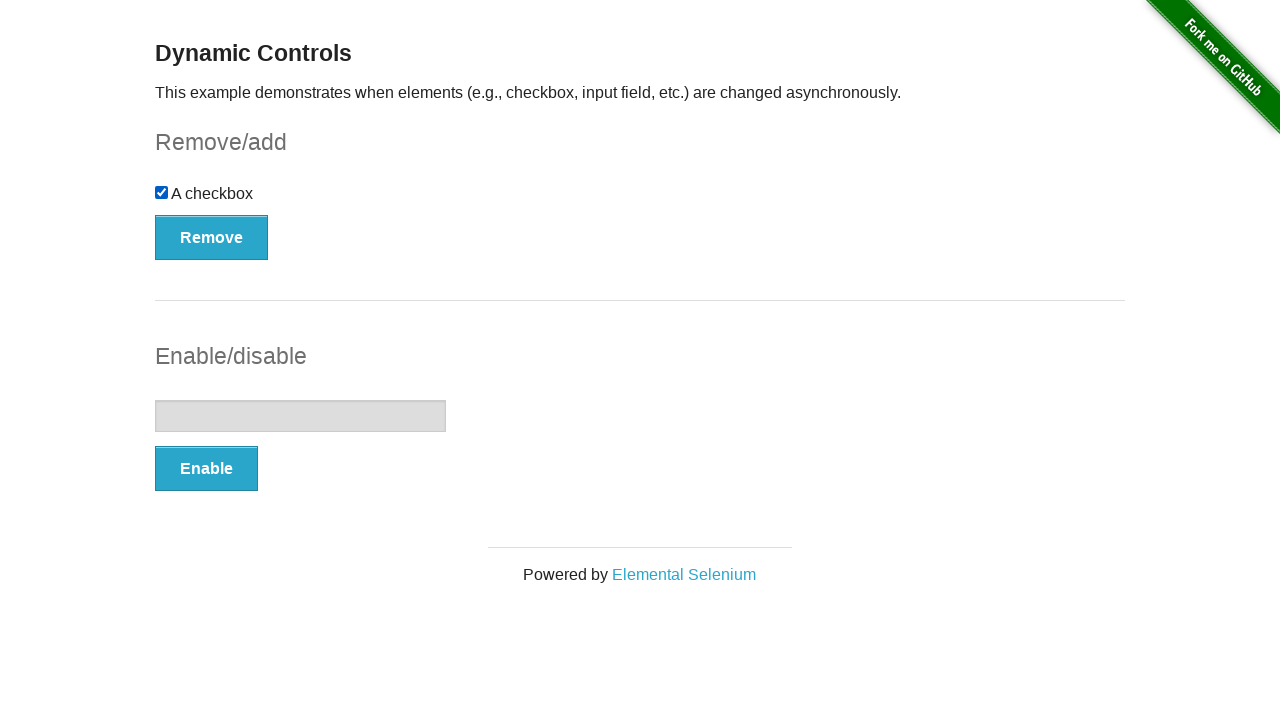

Clicked remove button to remove checkbox at (212, 237) on #checkbox-example > button
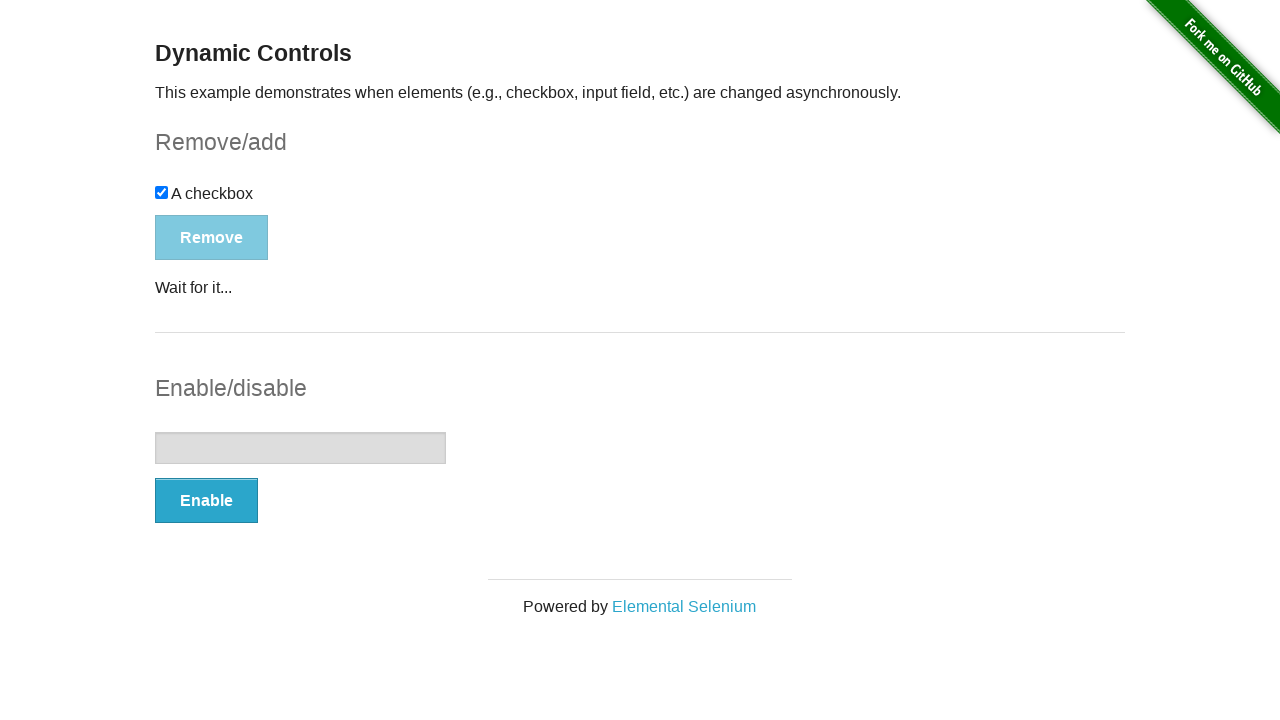

Waited for remove/add button to become enabled
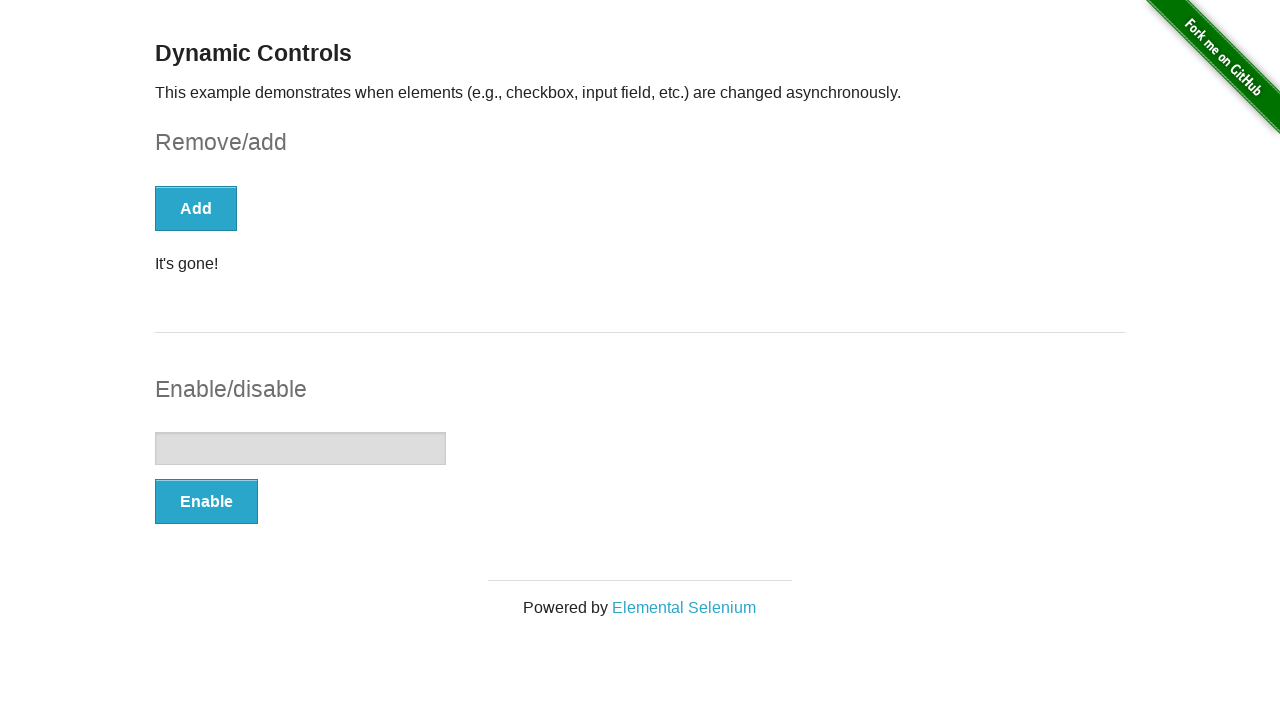

Clicked add button to restore checkbox at (196, 208) on #checkbox-example > button
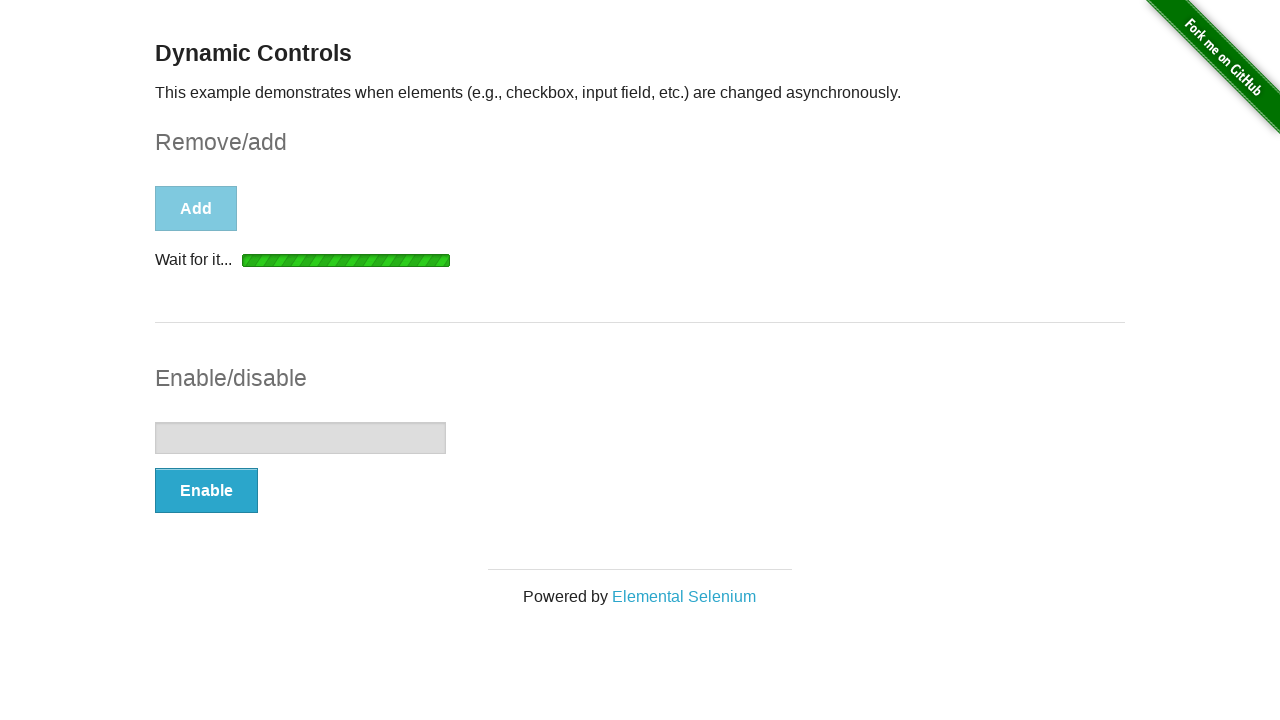

Clicked enable button to enable text field at (206, 491) on #input-example > button
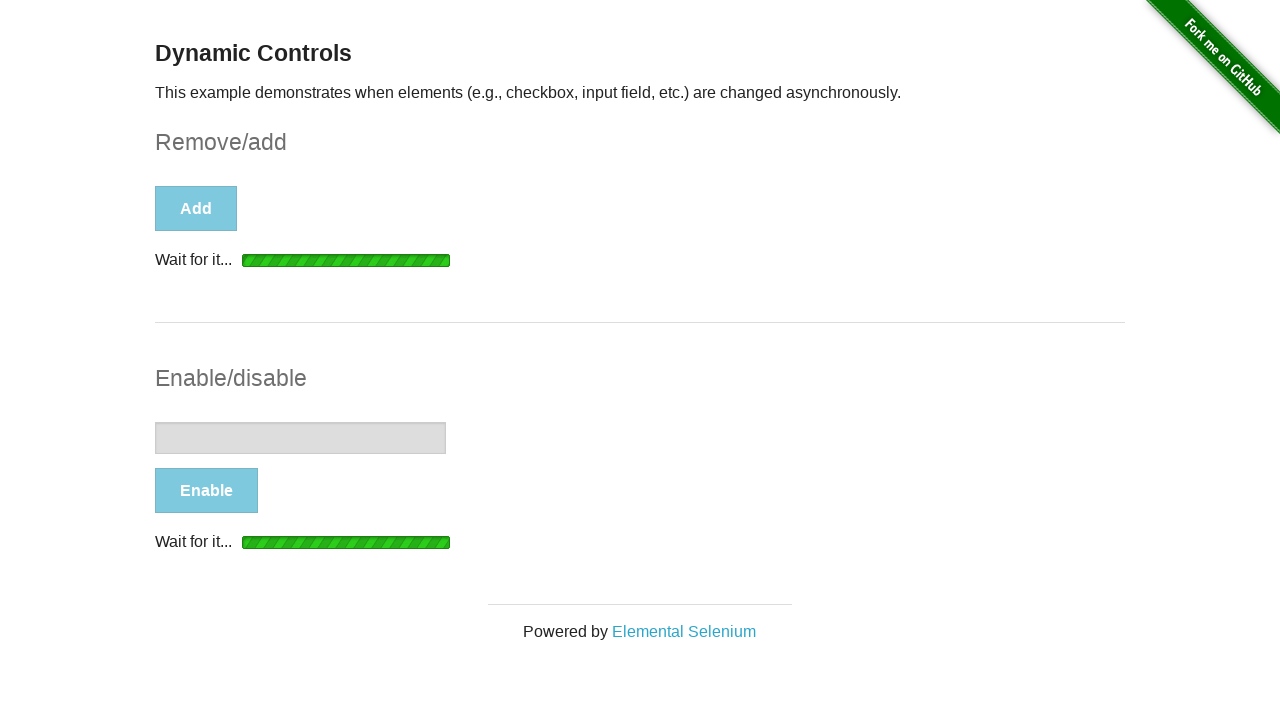

Waited for text field to become enabled
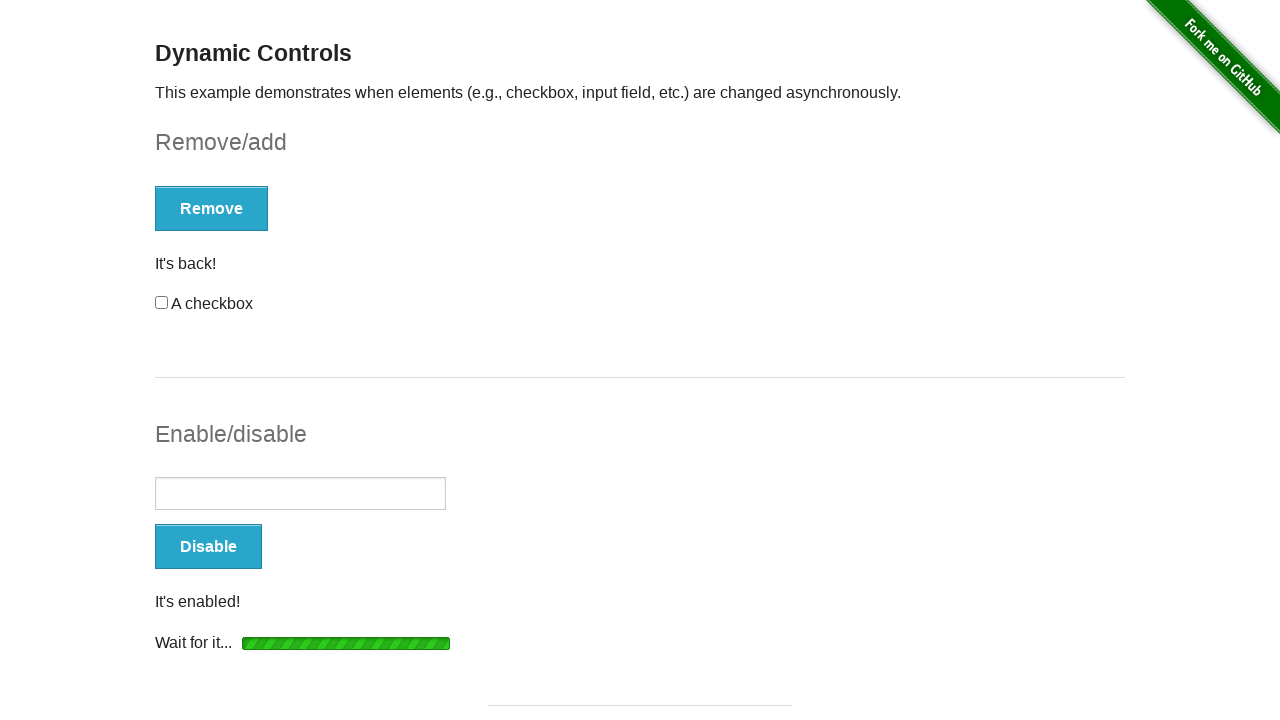

Filled text field with 'Platzi' on #input-example > input[type=text]
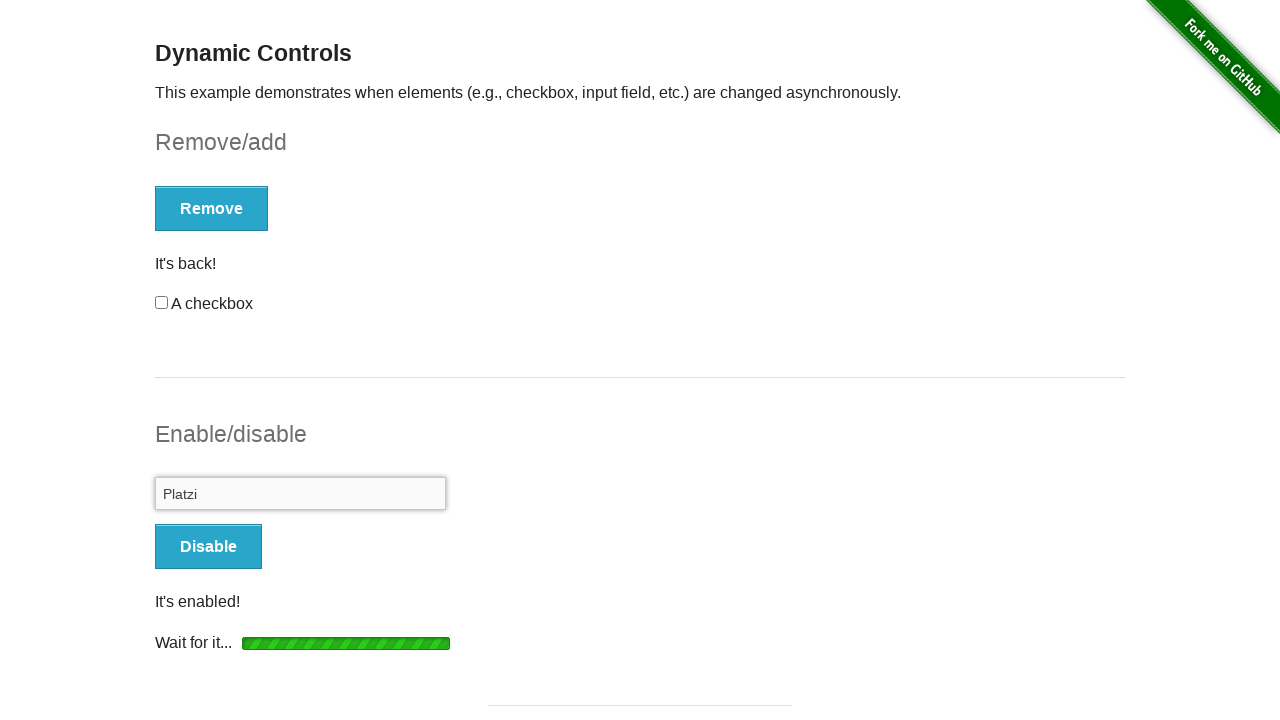

Clicked disable button to disable text field at (208, 546) on #input-example > button
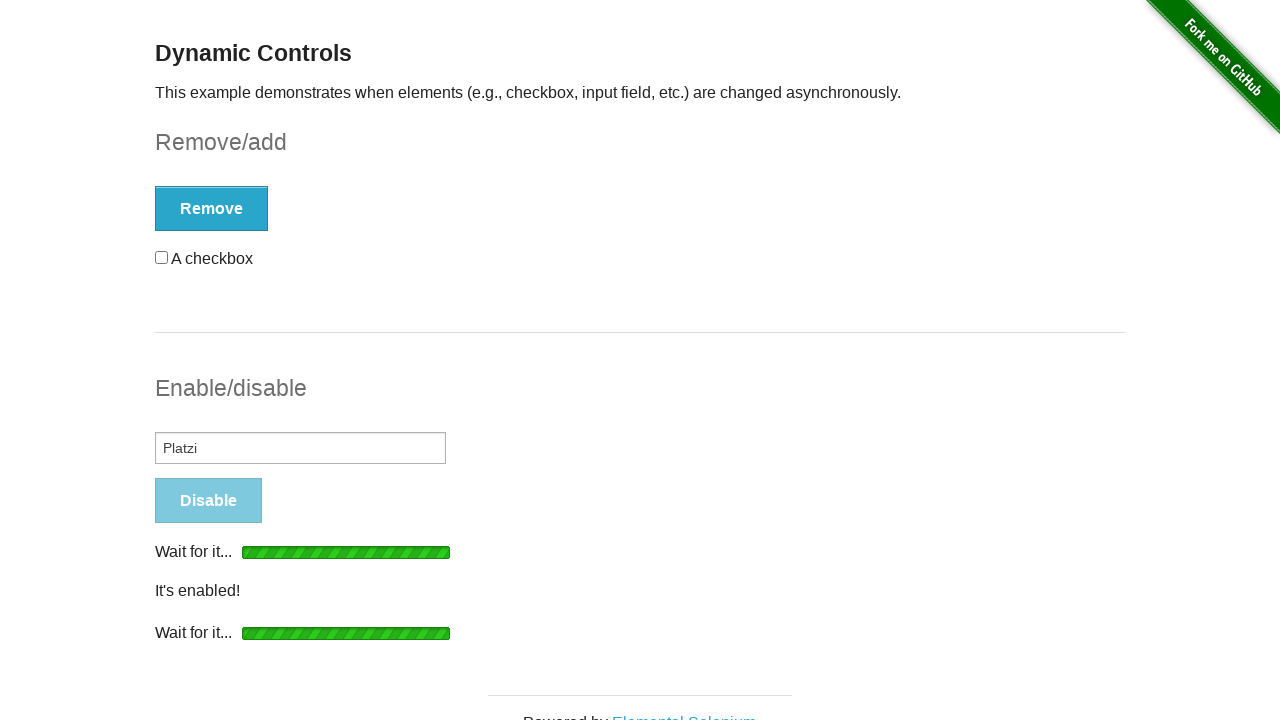

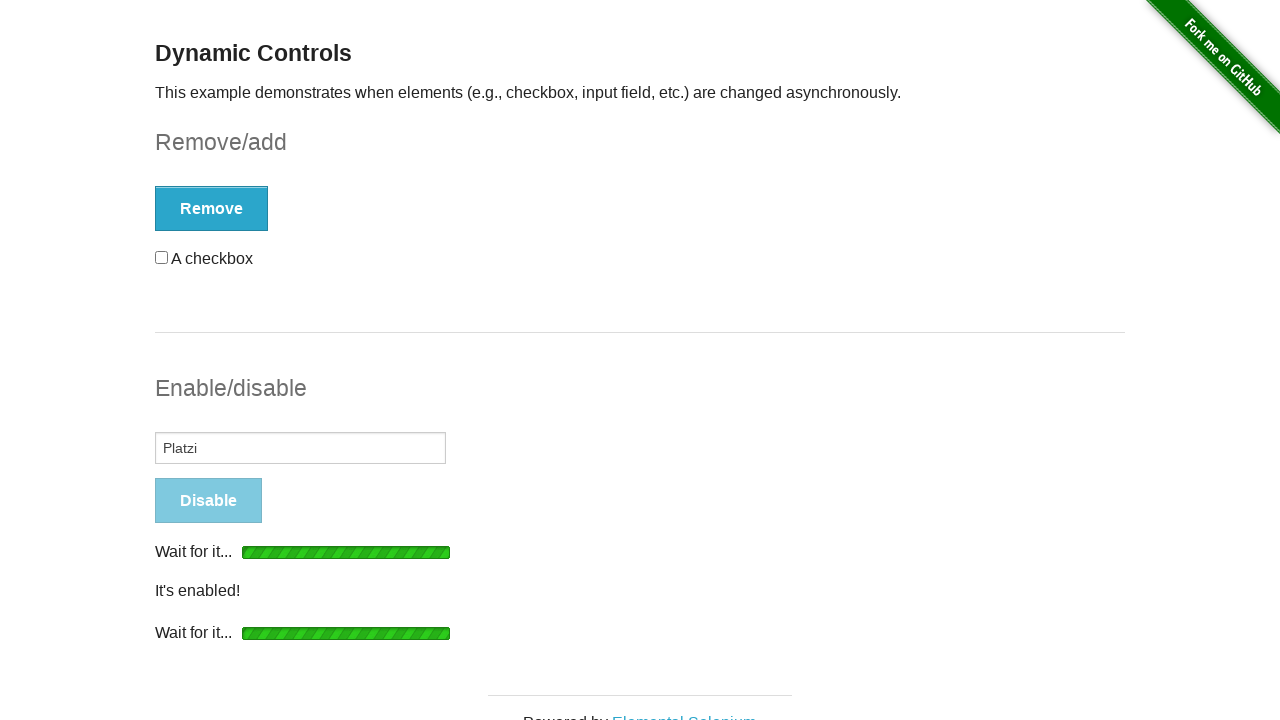